Tests basic browser navigation functionality by visiting the OrangeHRM demo site and performing refresh, back, and forward navigation actions.

Starting URL: https://opensource-demo.orangehrmlive.com/

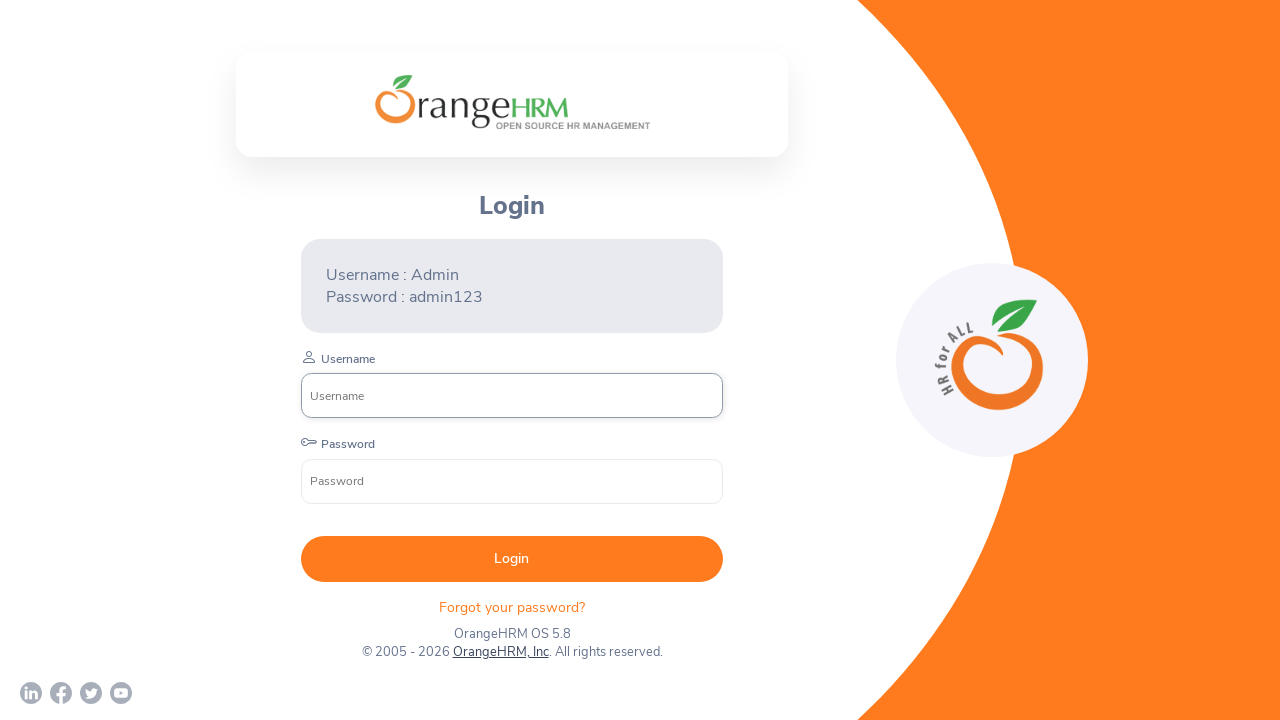

Waited for page to load (domcontentloaded state)
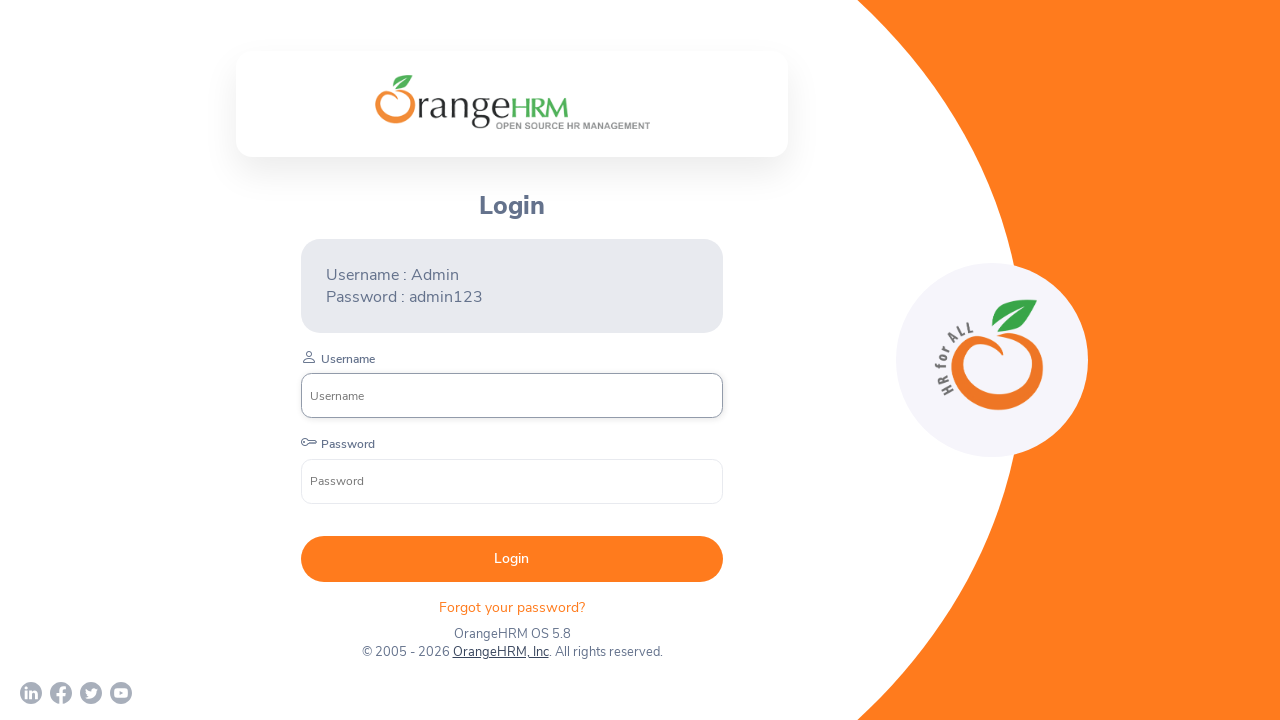

Refreshed the OrangeHRM demo page
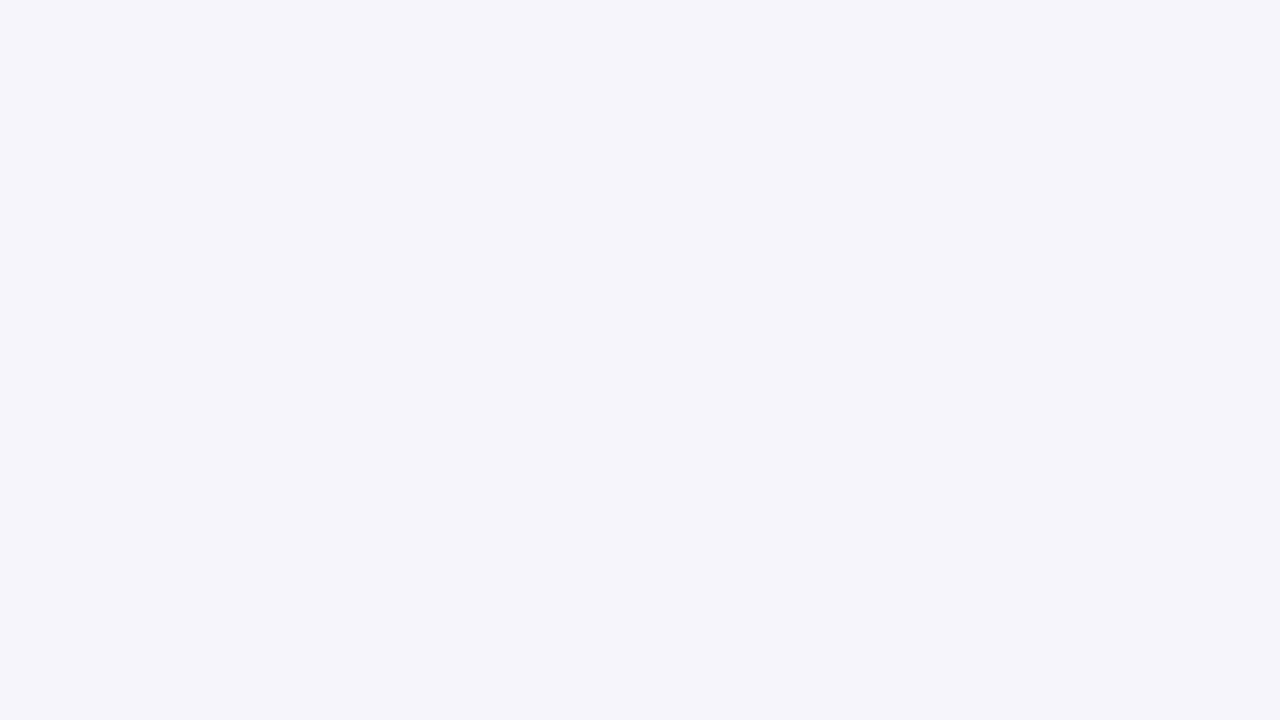

Navigated back in browser history
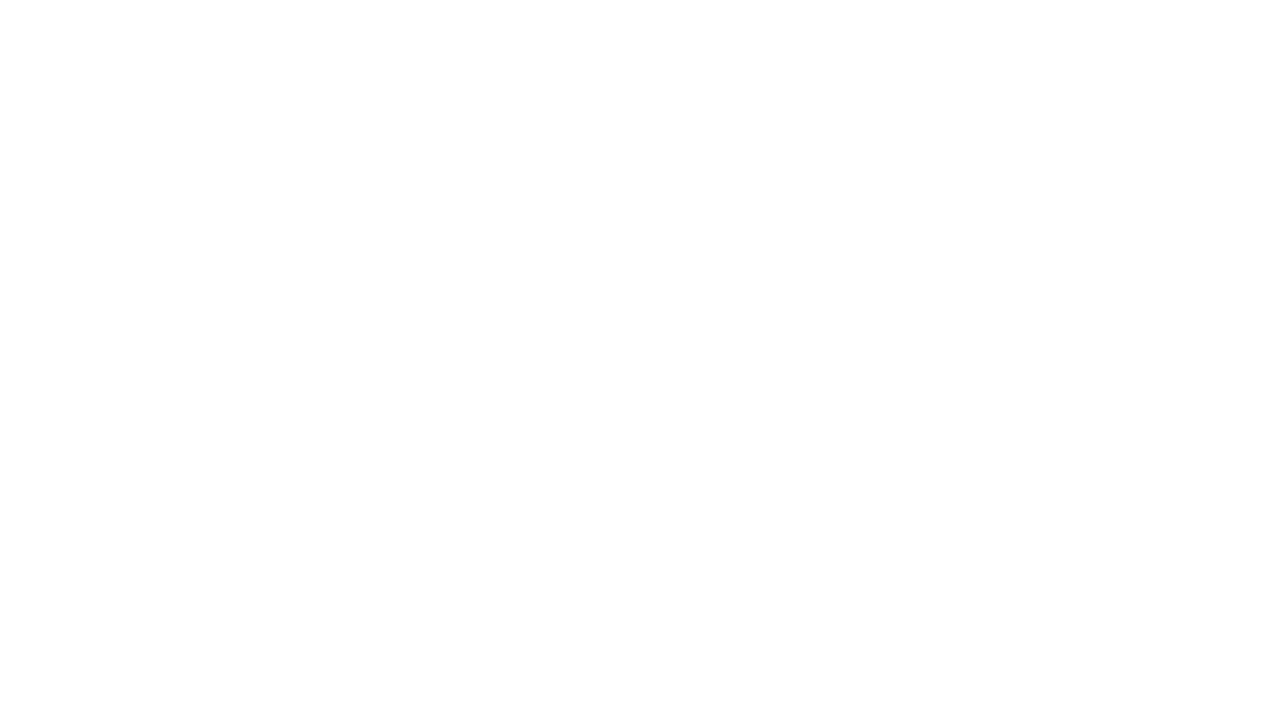

Navigated forward in browser history
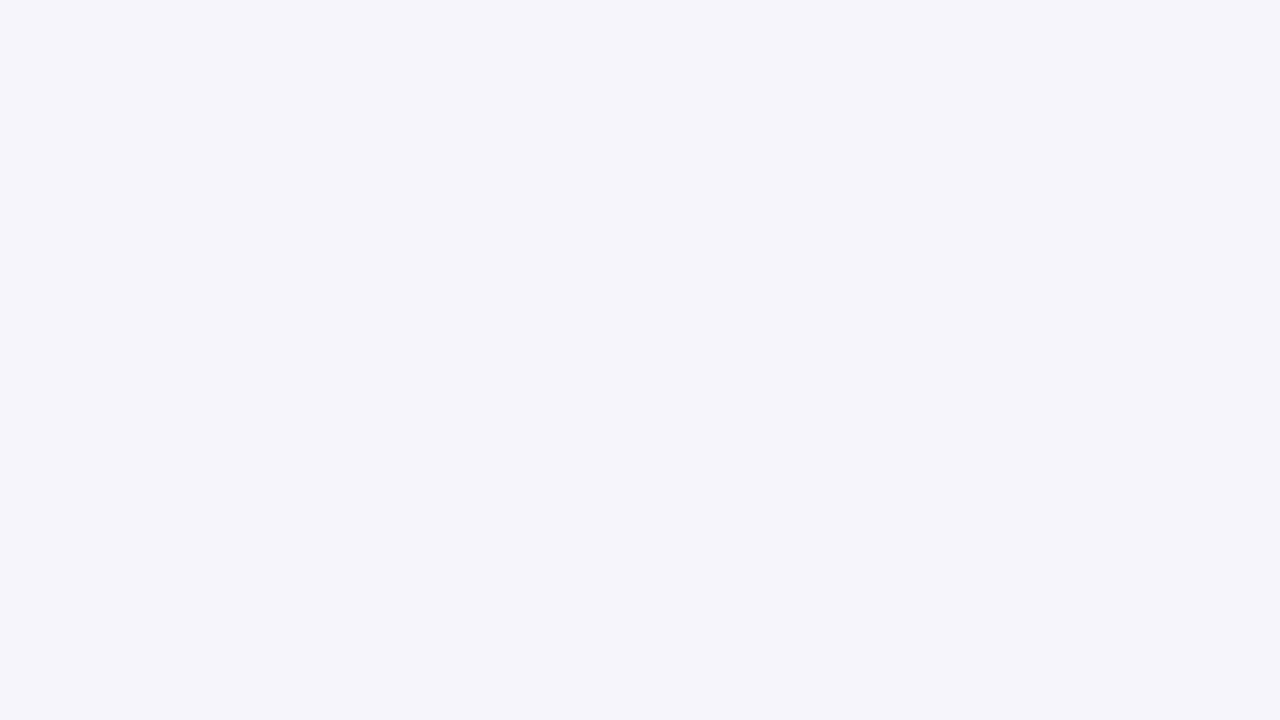

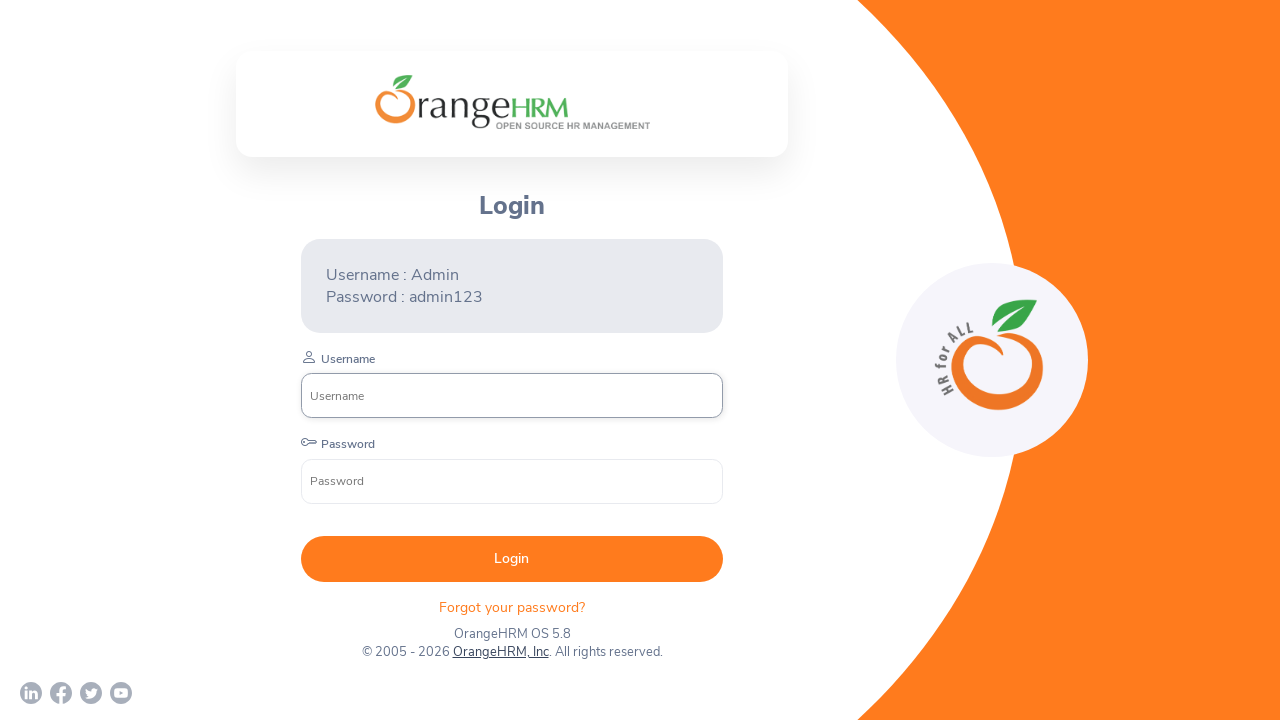